Tests text input functionality on a text comparison website by entering text into the first text area

Starting URL: https://text-compare.com/

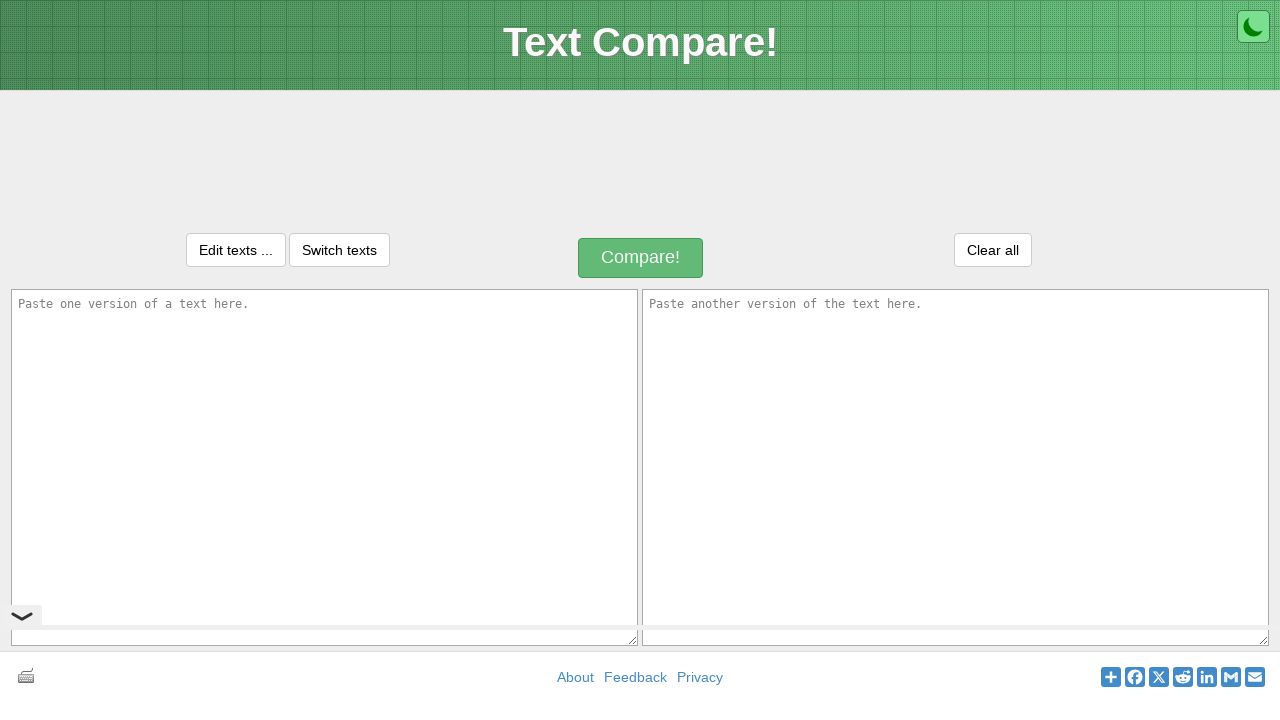

Filled first text area with 'WELCOME TO AUTOMATION' on textarea#inputText1
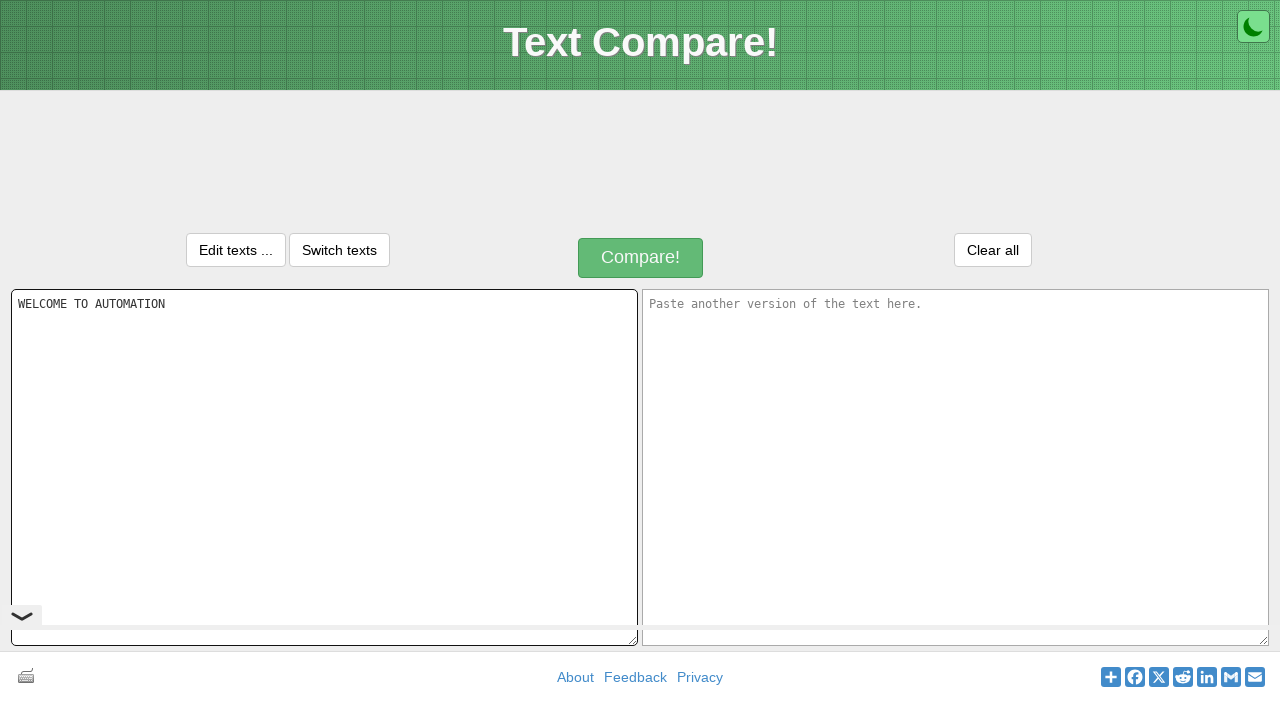

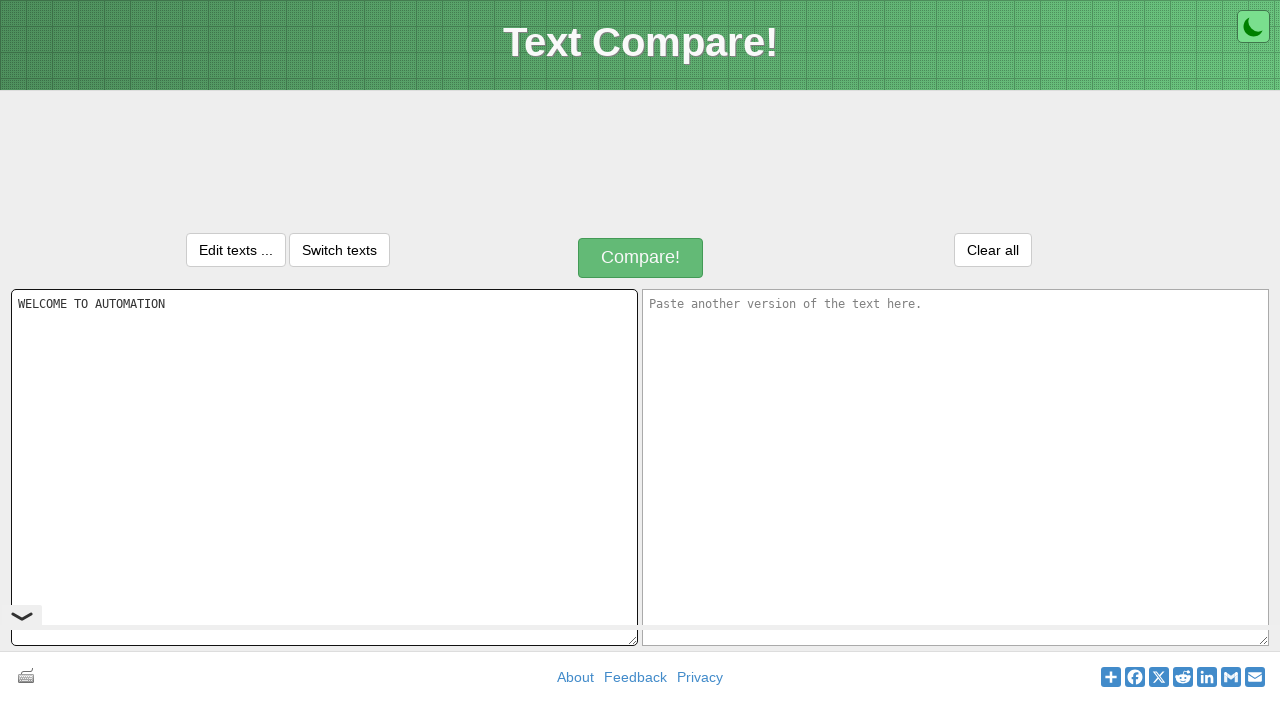